Tests that an error message appears when the confirm password field does not match the password field.

Starting URL: https://dashboard.melaka.app/register

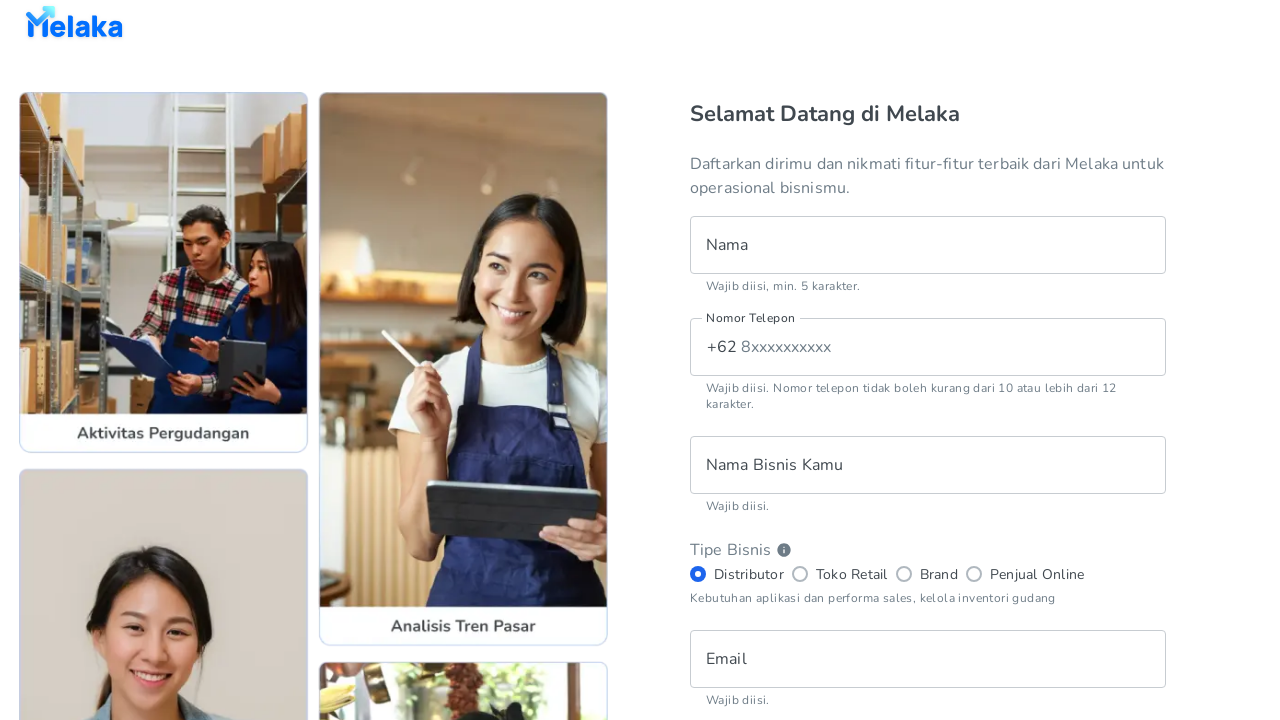

Filled password field with 'HAHAHA' on input[data-testid="register__text-field__password"]
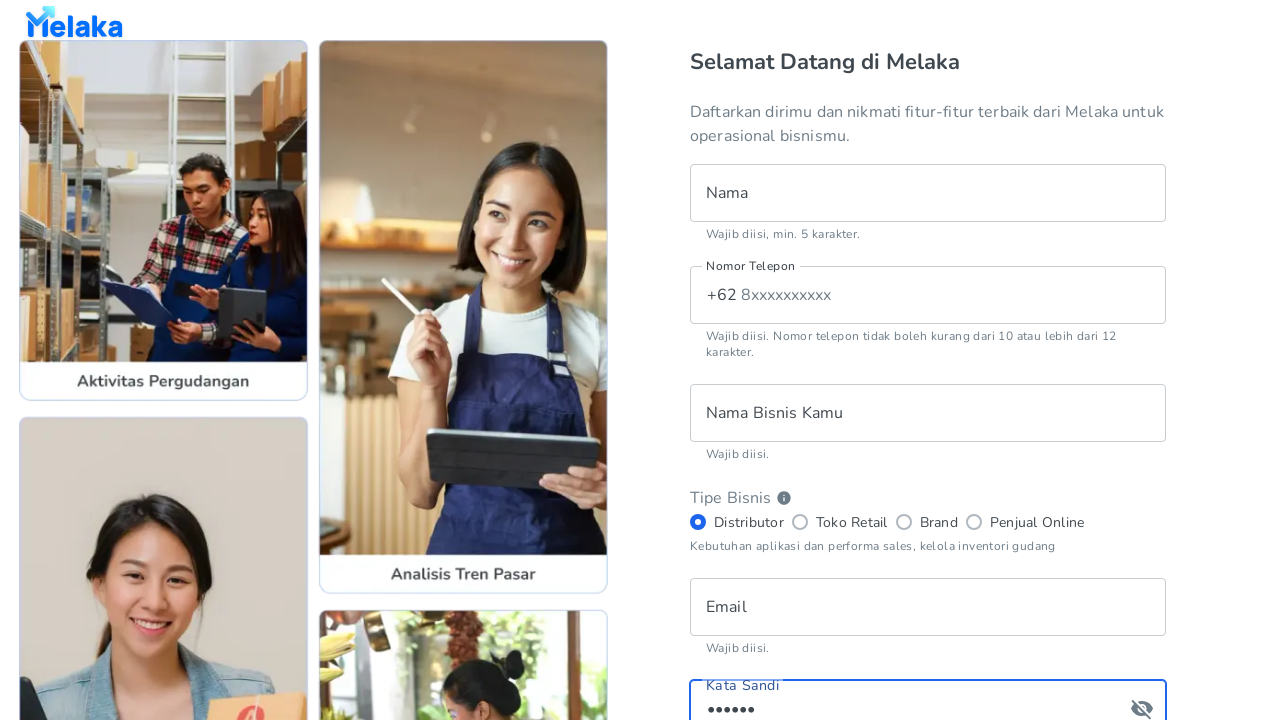

Filled confirm password field with 'hihihihi' (different from password) on input[data-testid="register__text-field__confirm-password"]
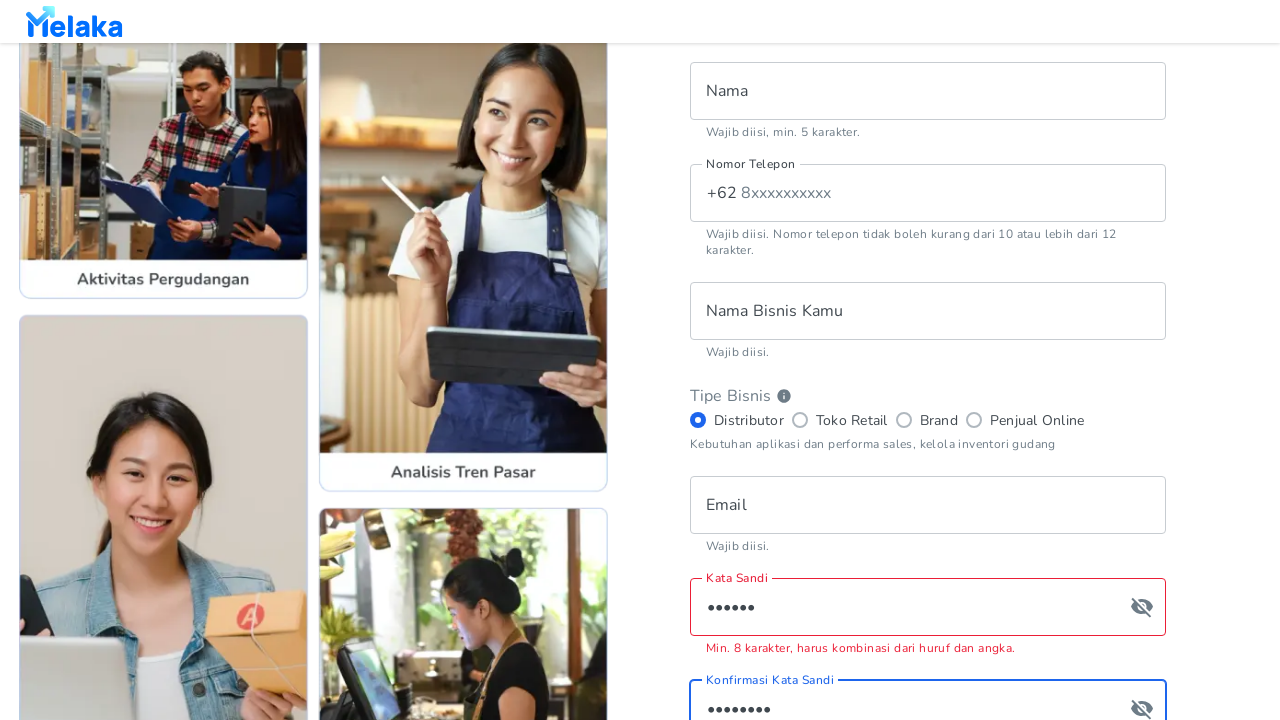

Clicked terms and conditions checkbox (first toggle) at (700, 502) on [data-testid="register__checkbox__tnc"]
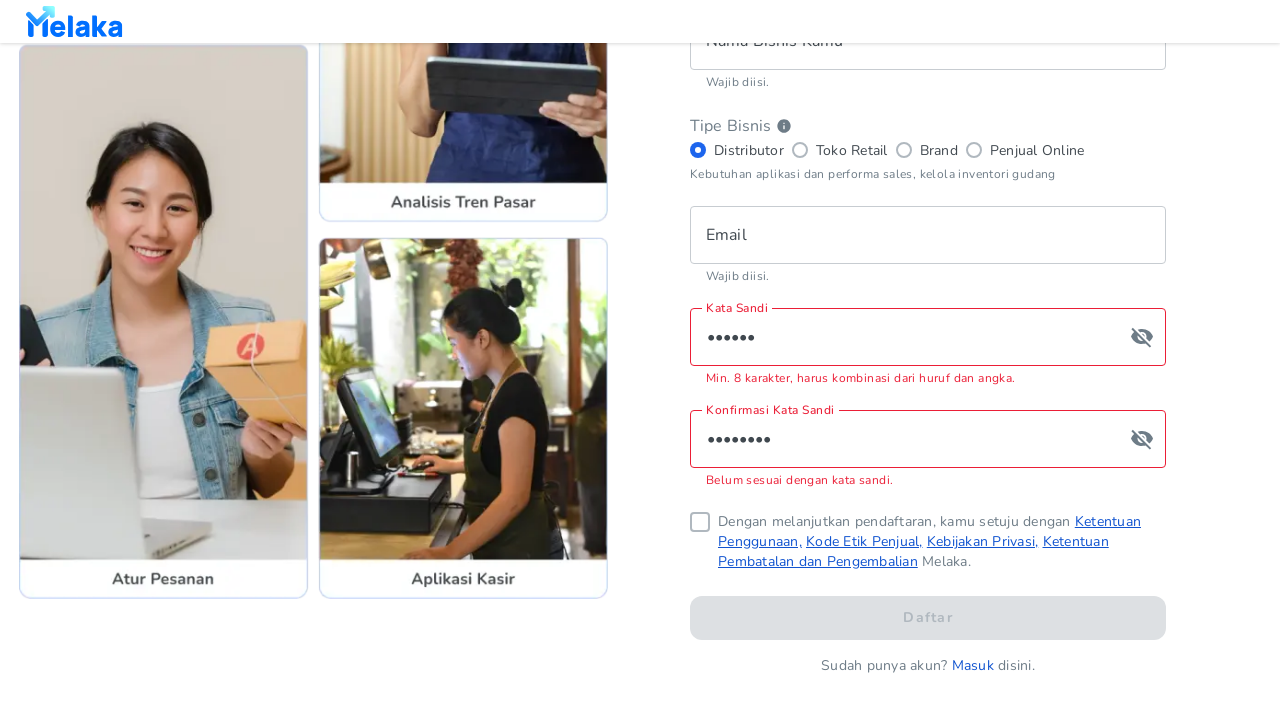

Clicked terms and conditions checkbox (second toggle) at (700, 522) on [data-testid="register__checkbox__tnc"]
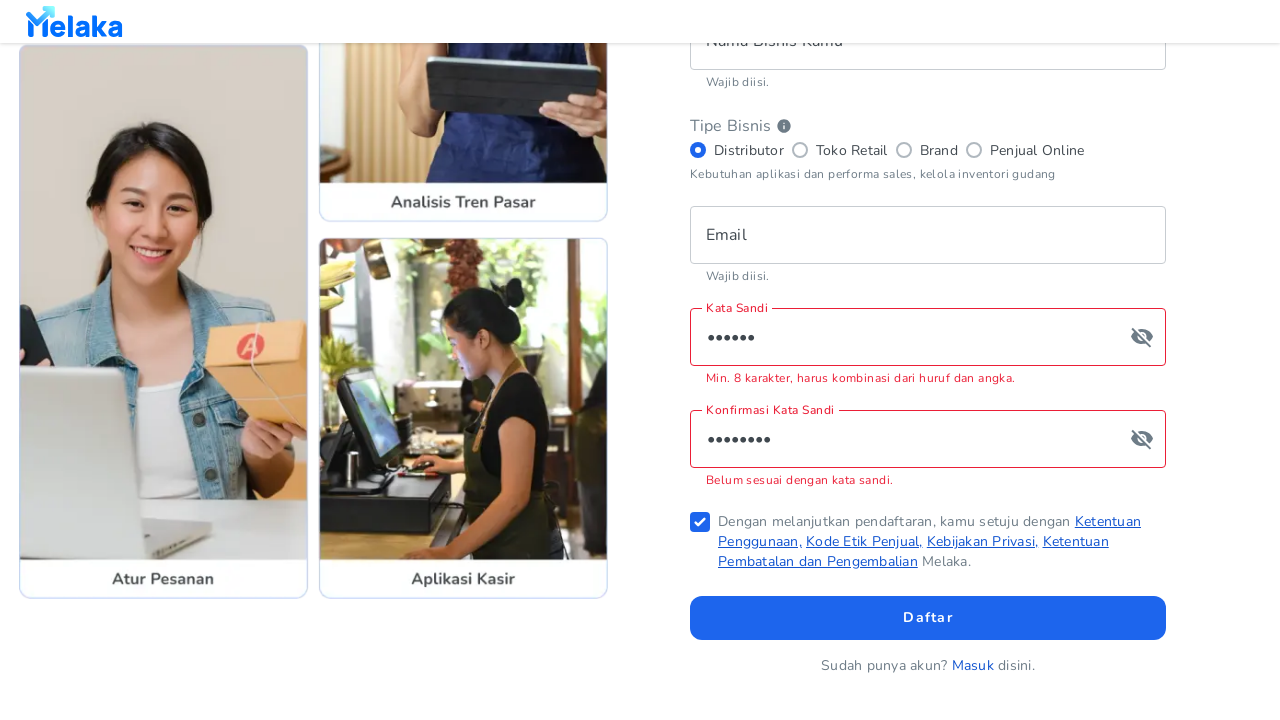

Clicked sign up button to trigger validation at (928, 618) on [data-testid="register__button__sign-up"]
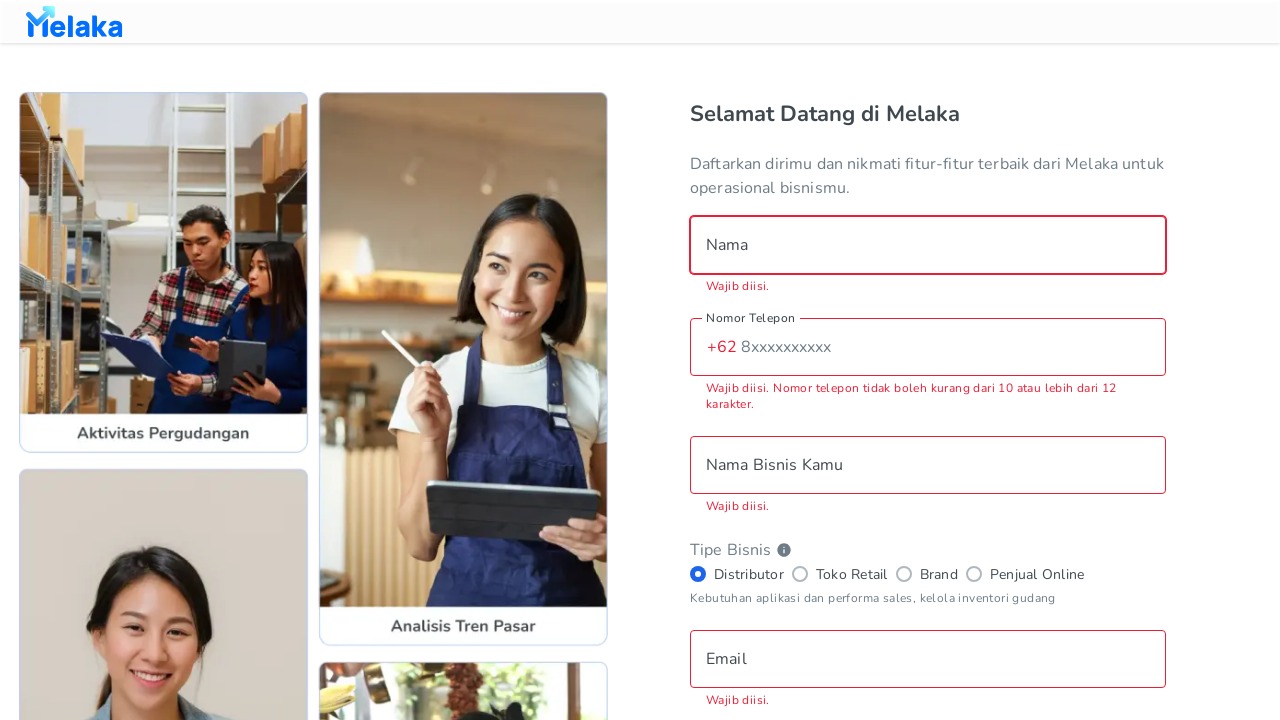

Confirm password error message appeared, confirming mismatch validation
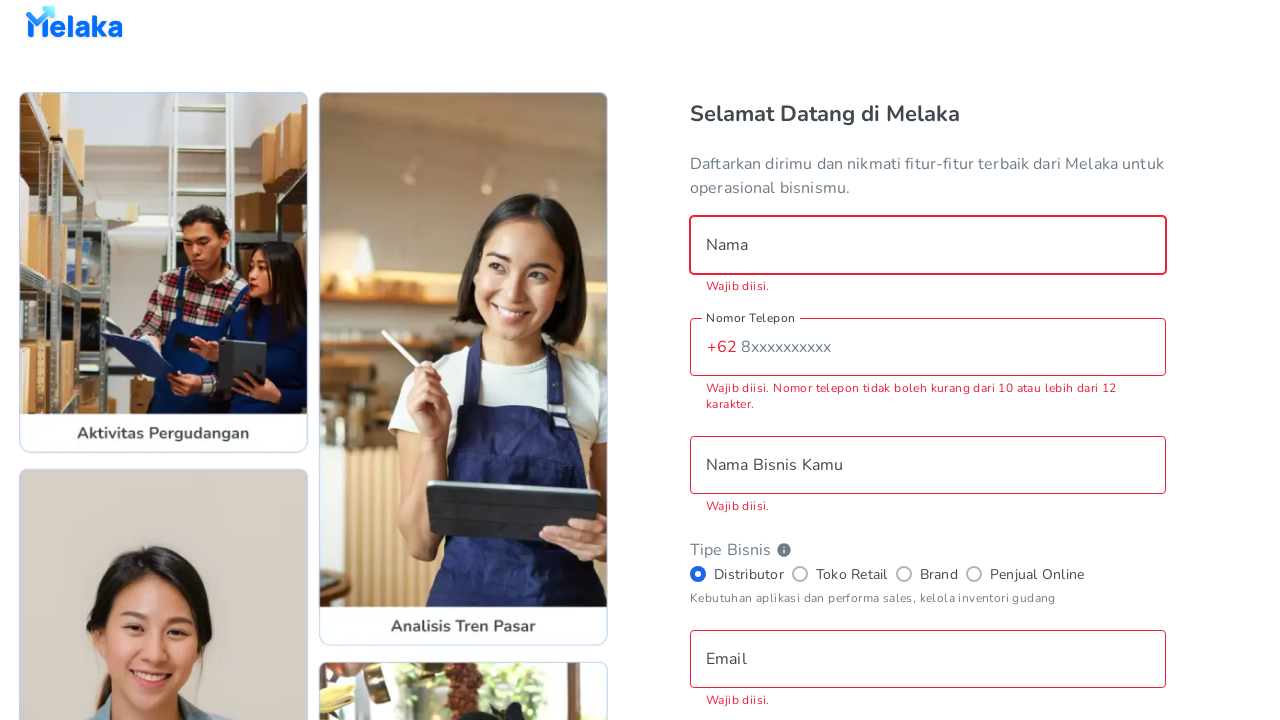

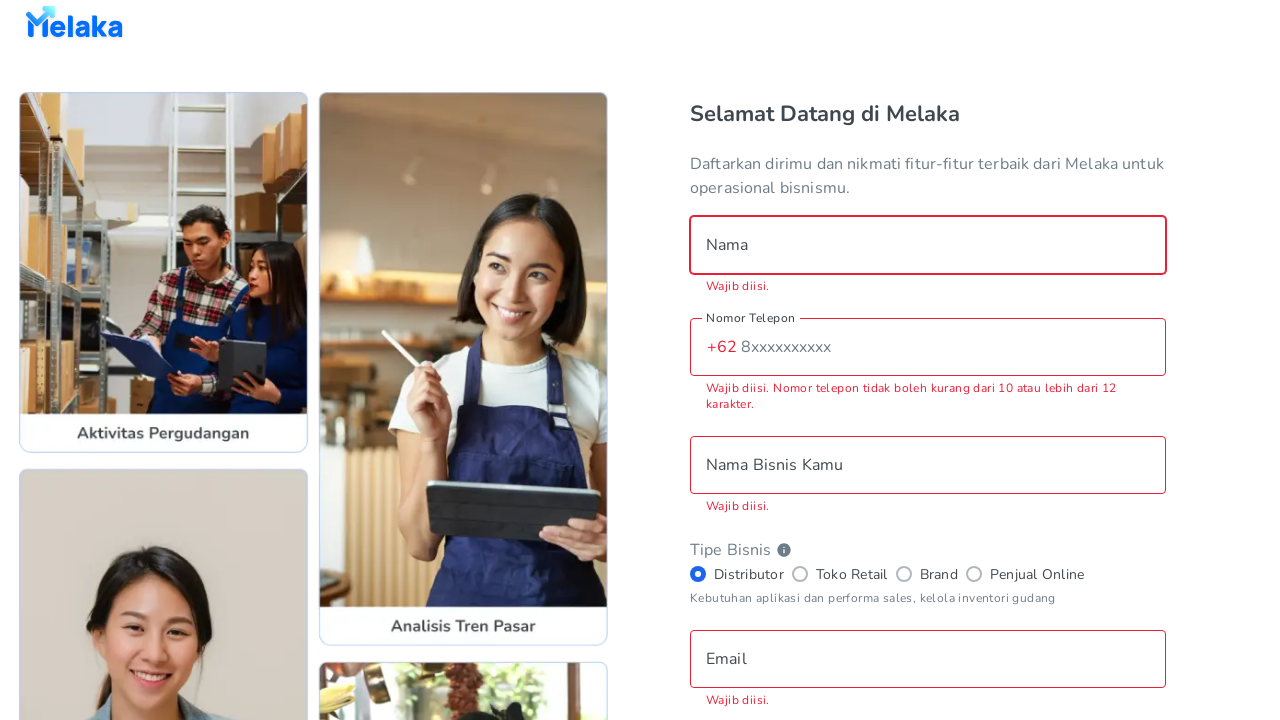